Tests accepting a JavaScript alert by clicking the first button, accepting the alert, and verifying the success message

Starting URL: https://testcenter.techproeducation.com/index.php?page=javascript-alerts

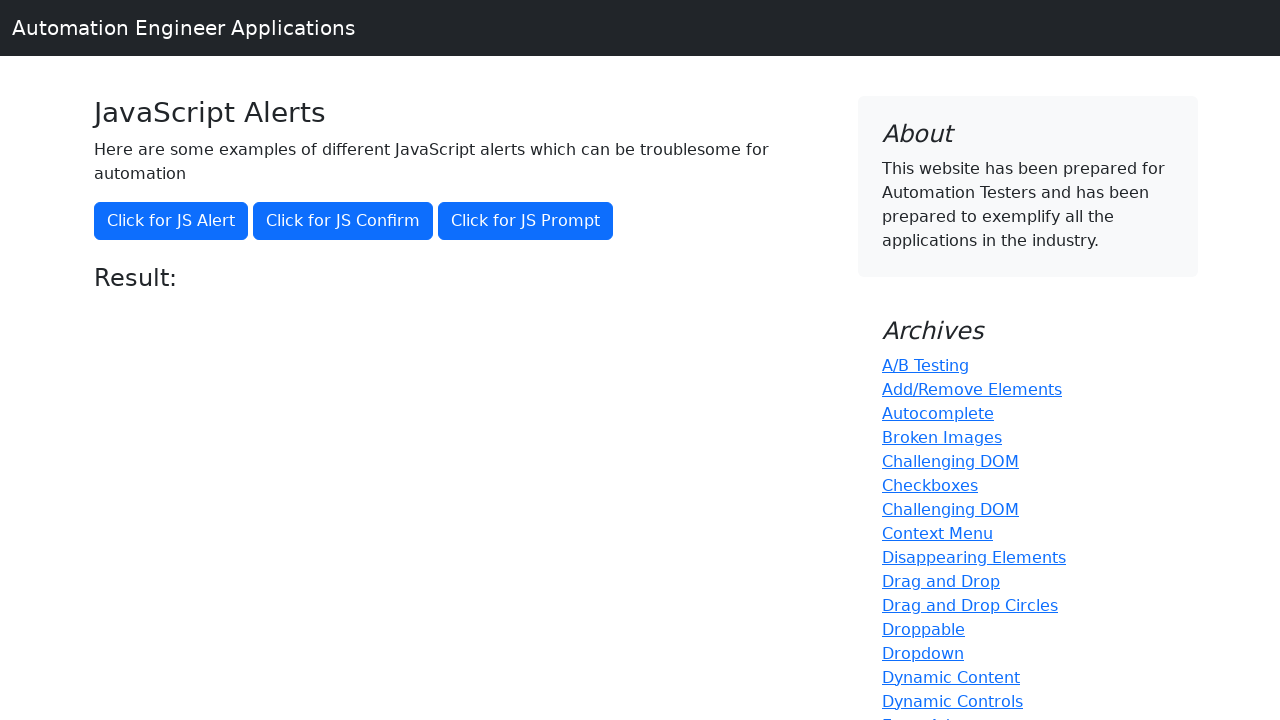

Clicked the first button to trigger JavaScript alert at (171, 221) on xpath=(//button)[1]
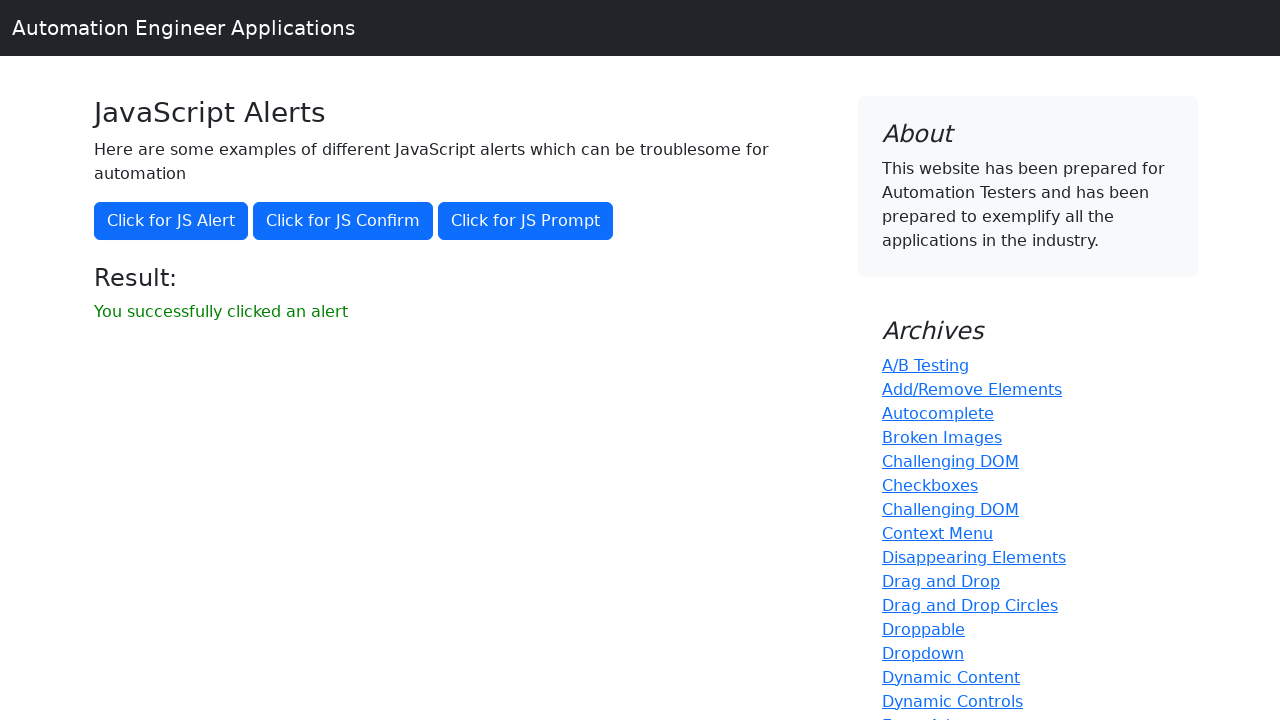

Set up dialog handler to accept alerts
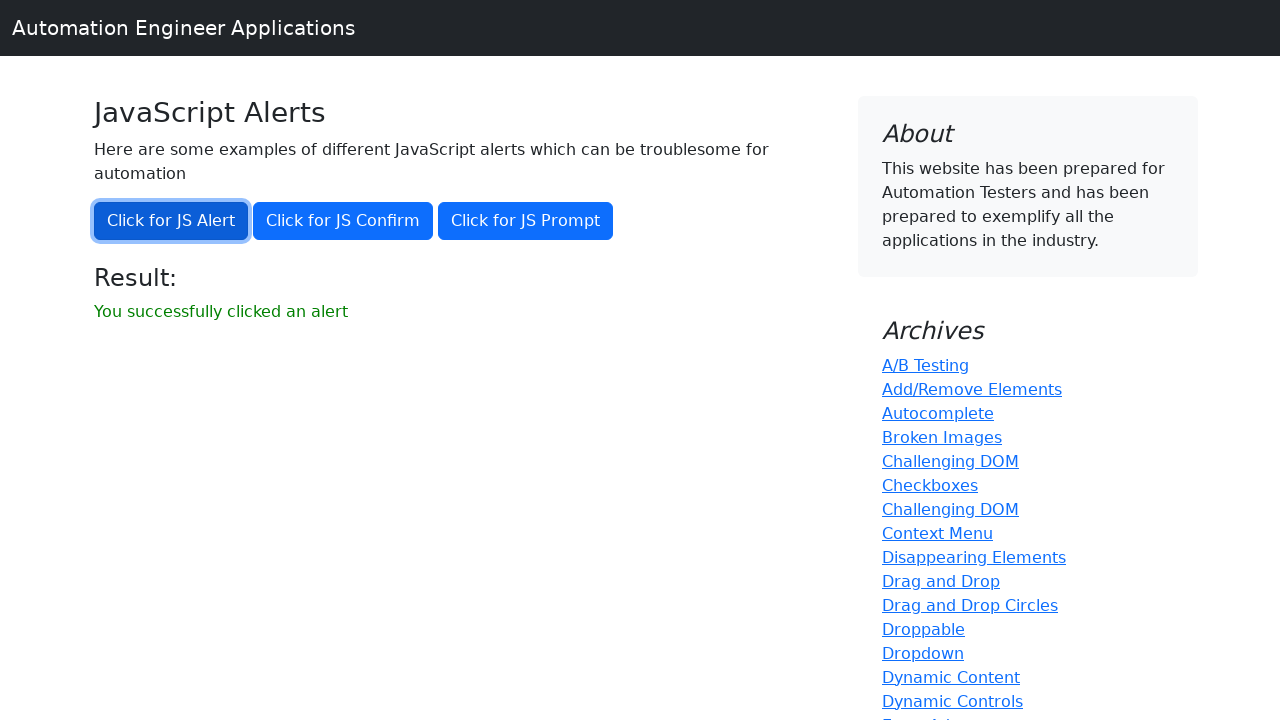

Retrieved result message text from #result element
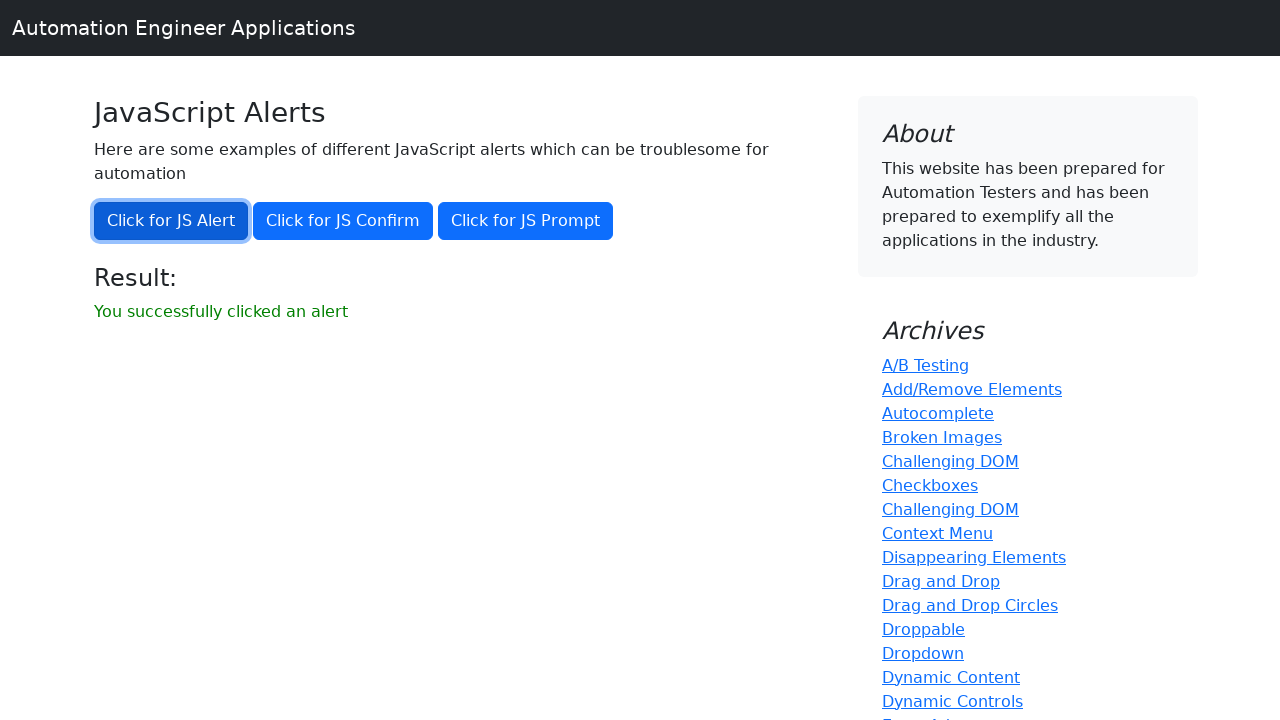

Verified success message: 'You successfully clicked an alert'
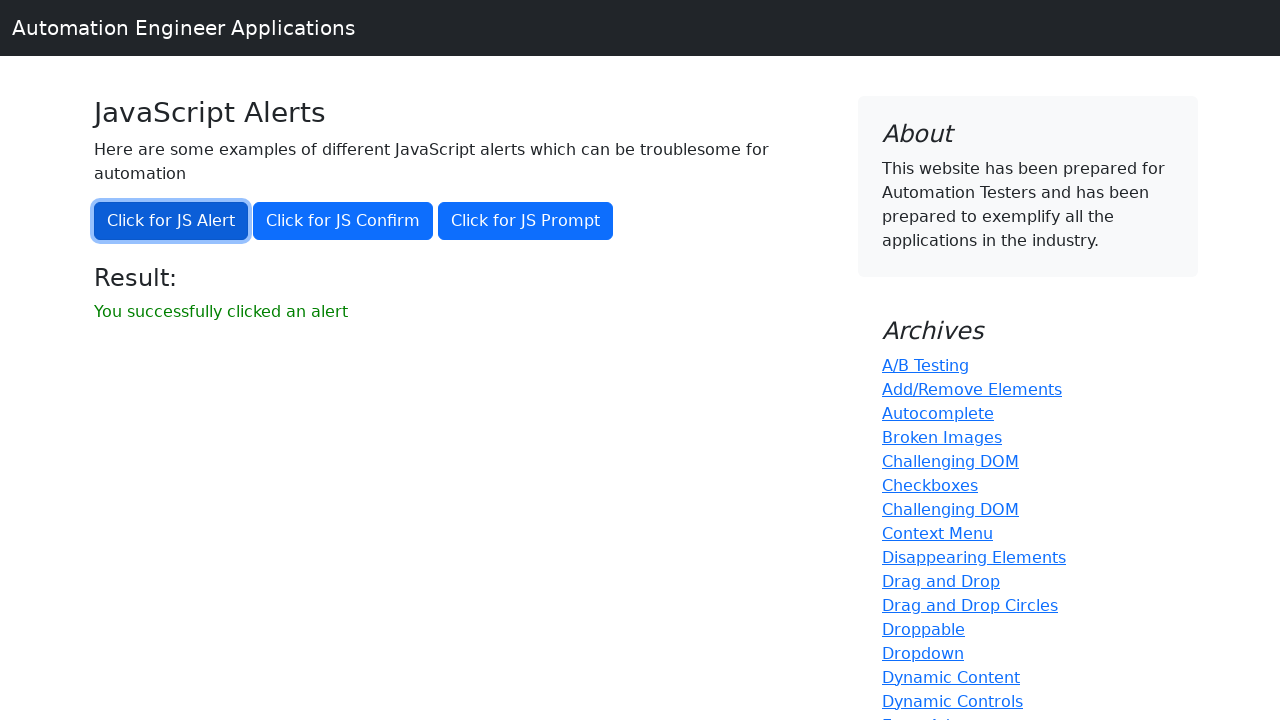

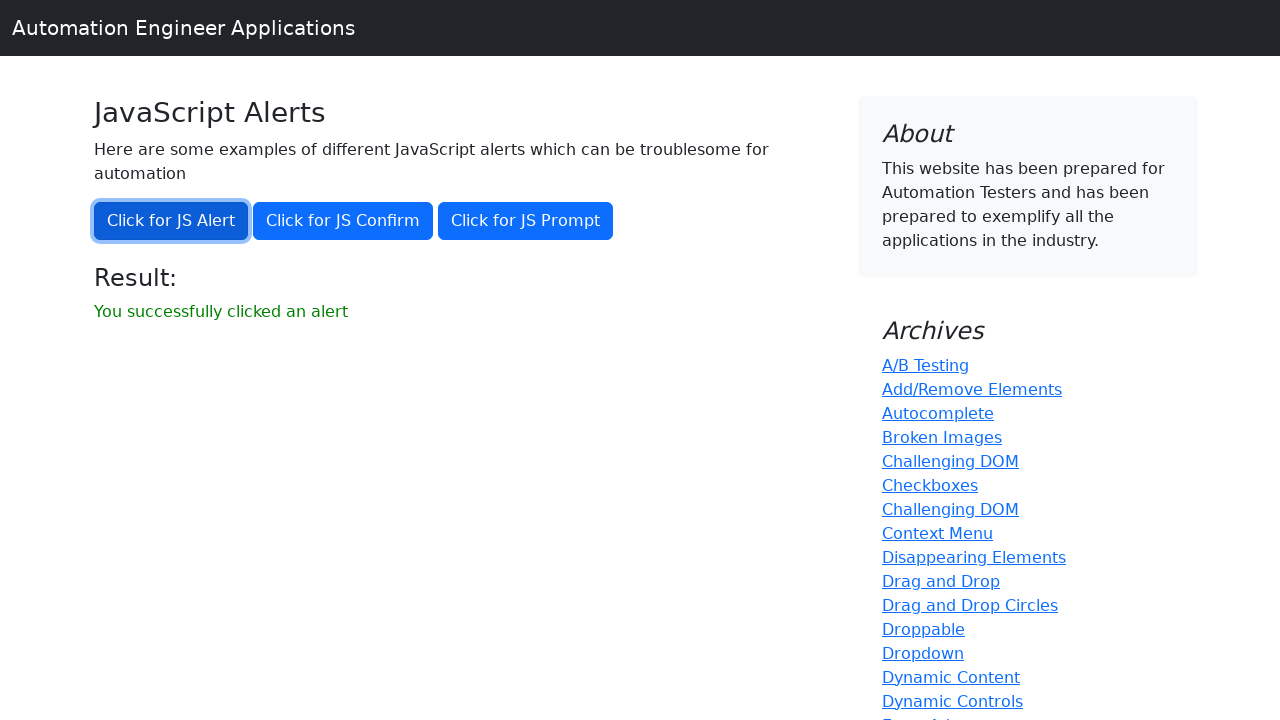